Navigates to multiple e-commerce websites and verifies that each page title is reflected in the URL

Starting URL: https://luluandgeorgia.com

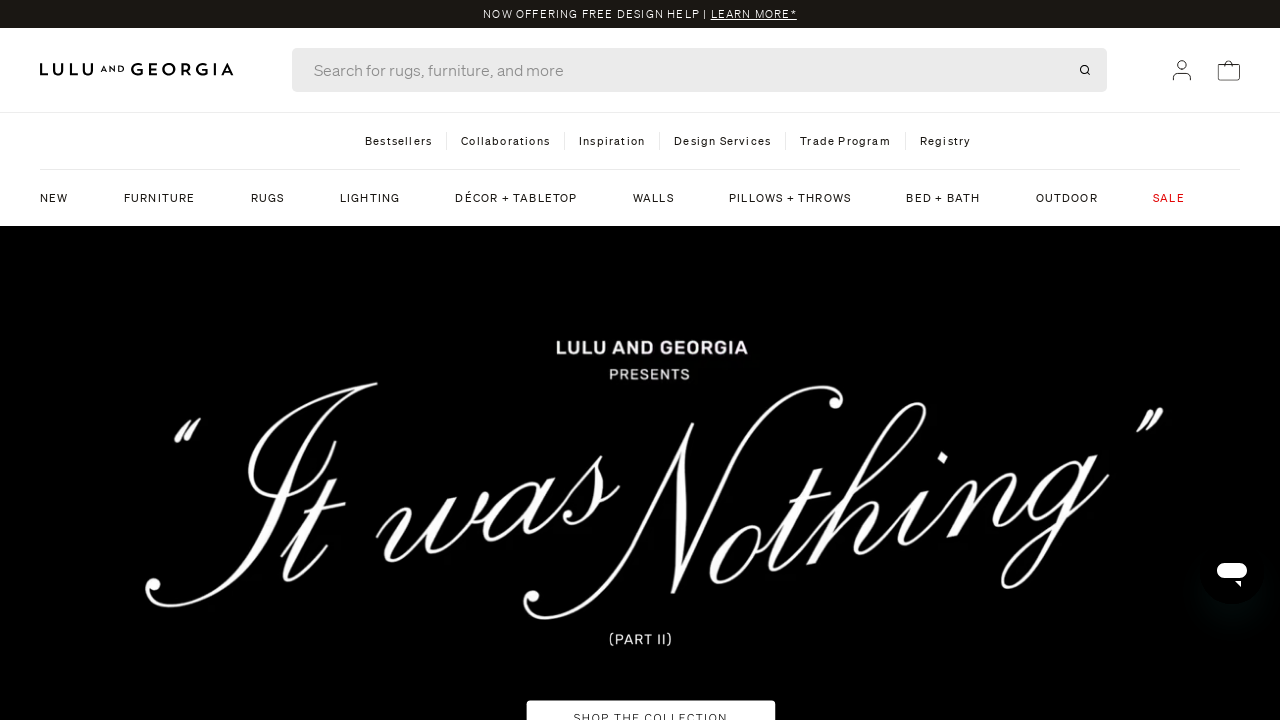

Retrieved page title from luluandgeorgia.com
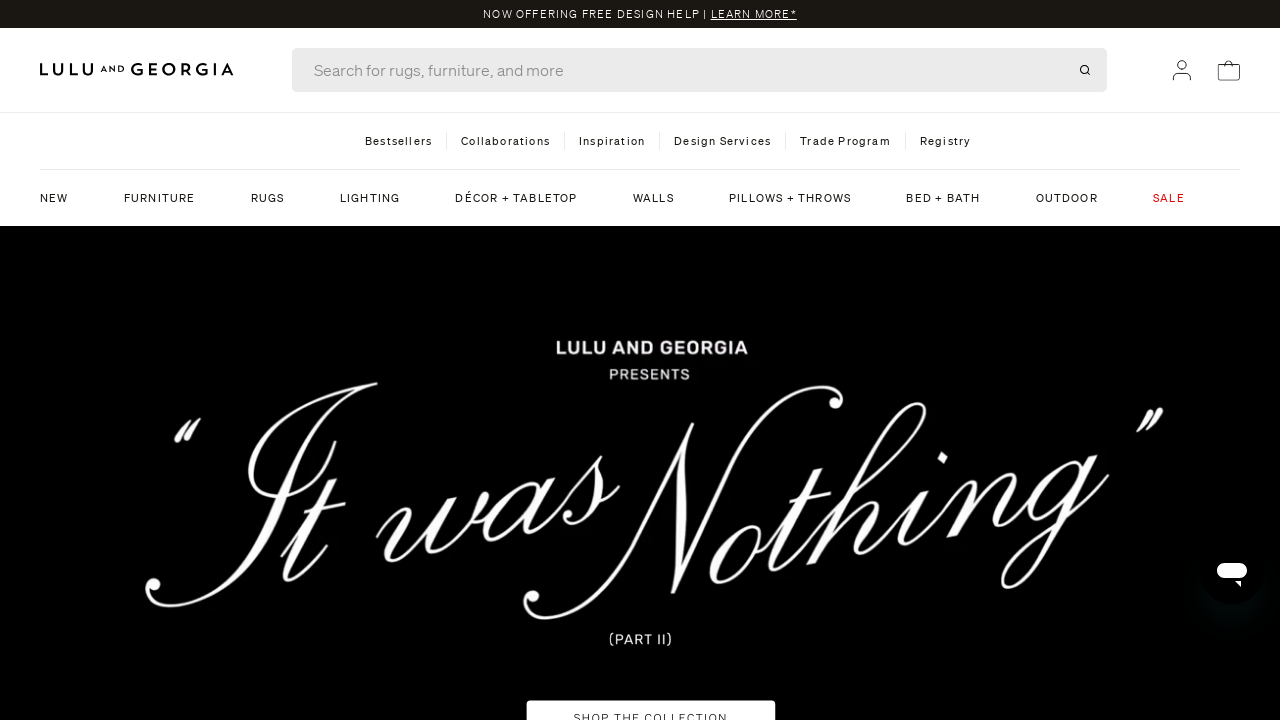

Retrieved current URL
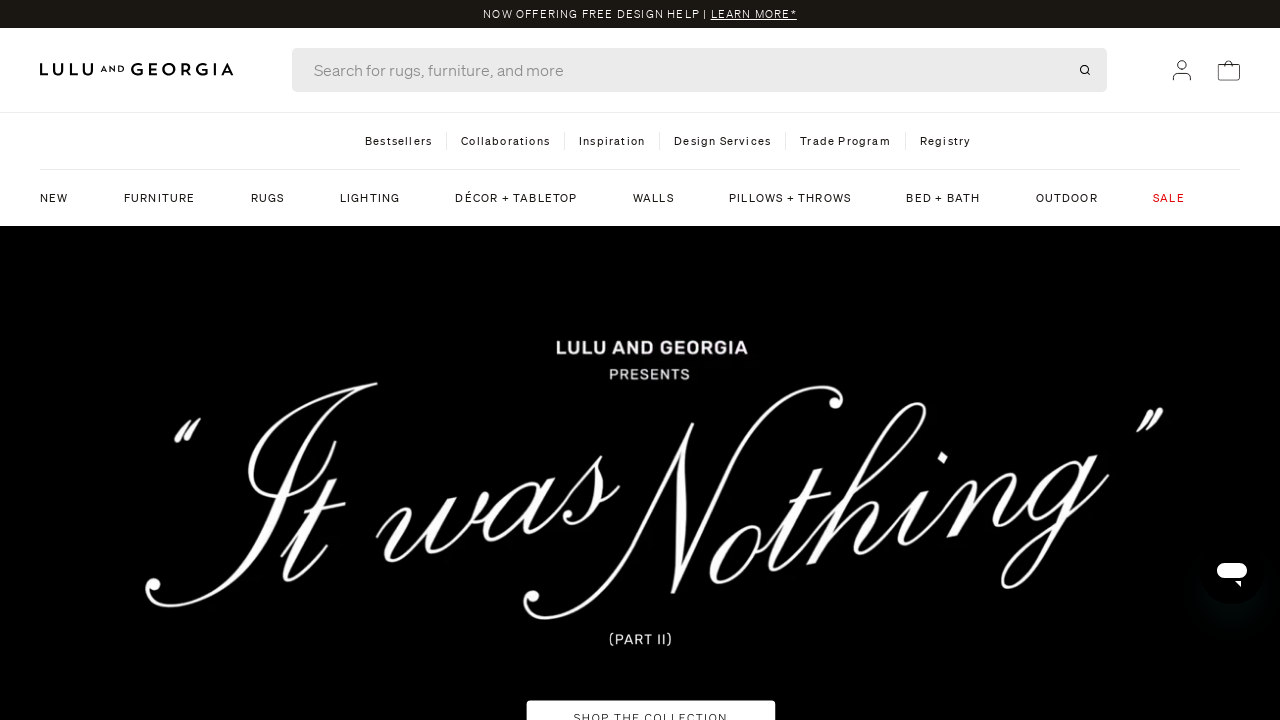

Title verification PASSED for luluandgeorgia.com - title found in URL
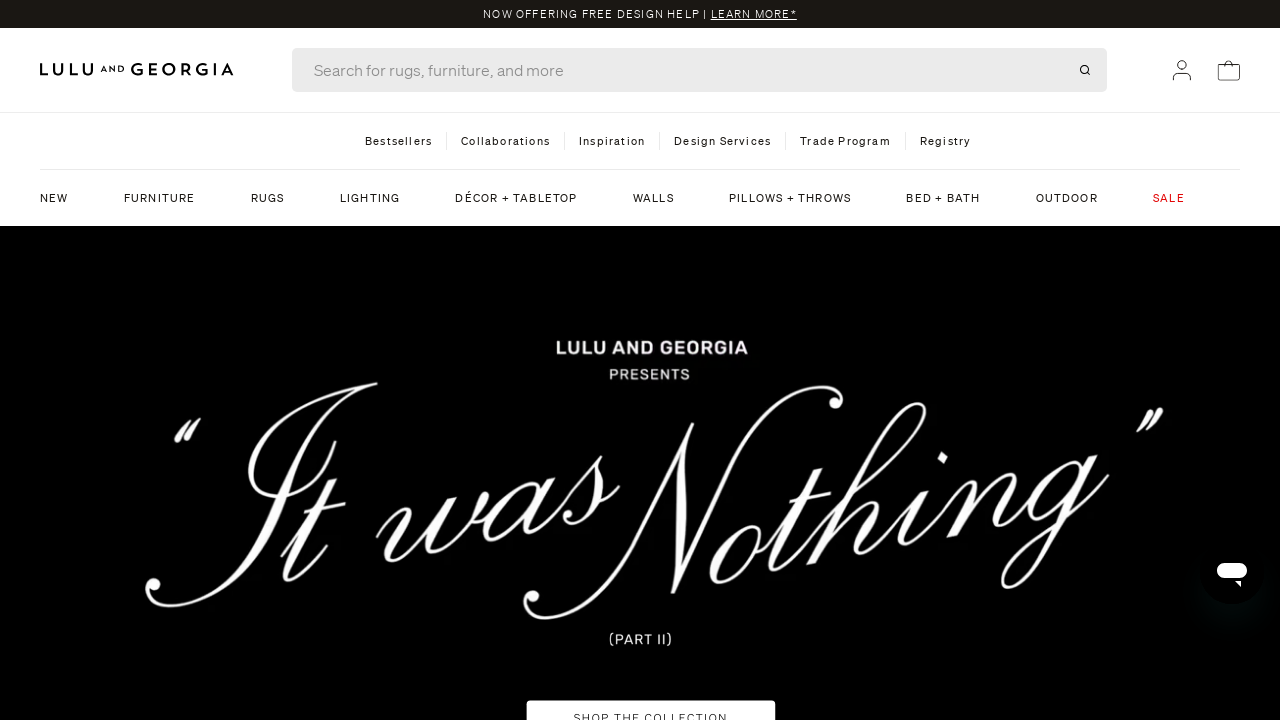

Navigated to https://wayfair.com
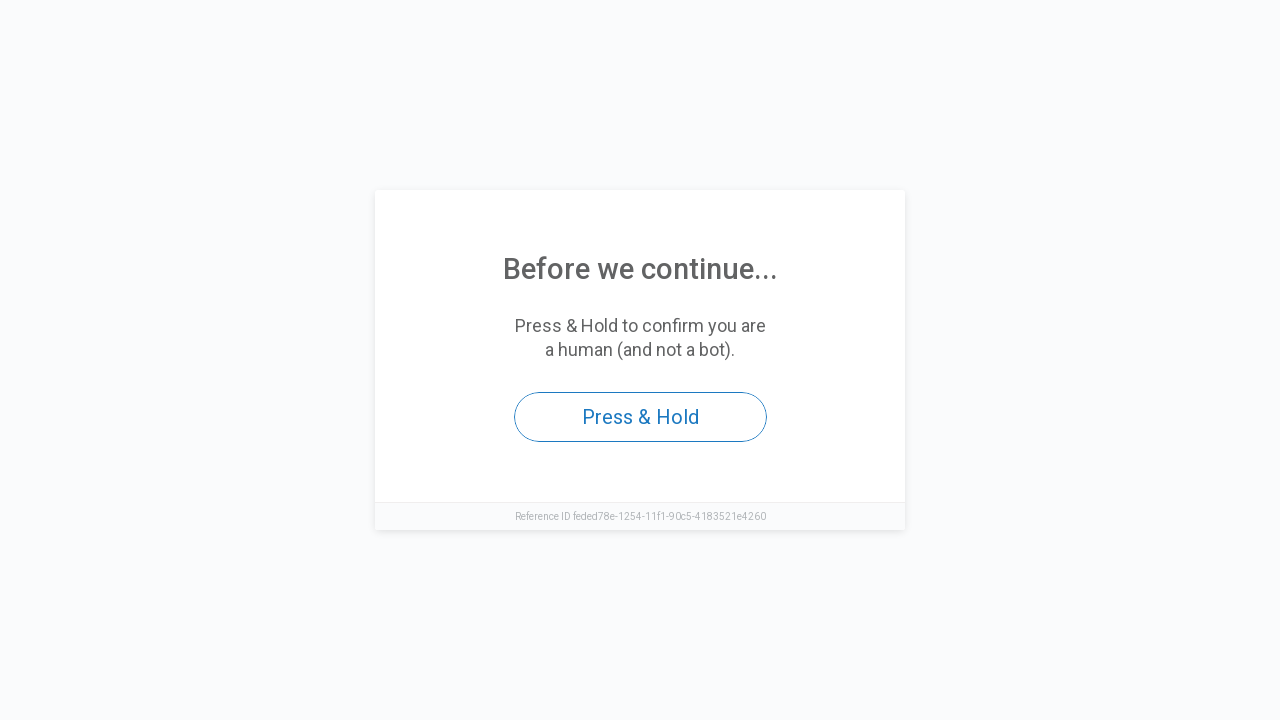

Retrieved page title from https://wayfair.com
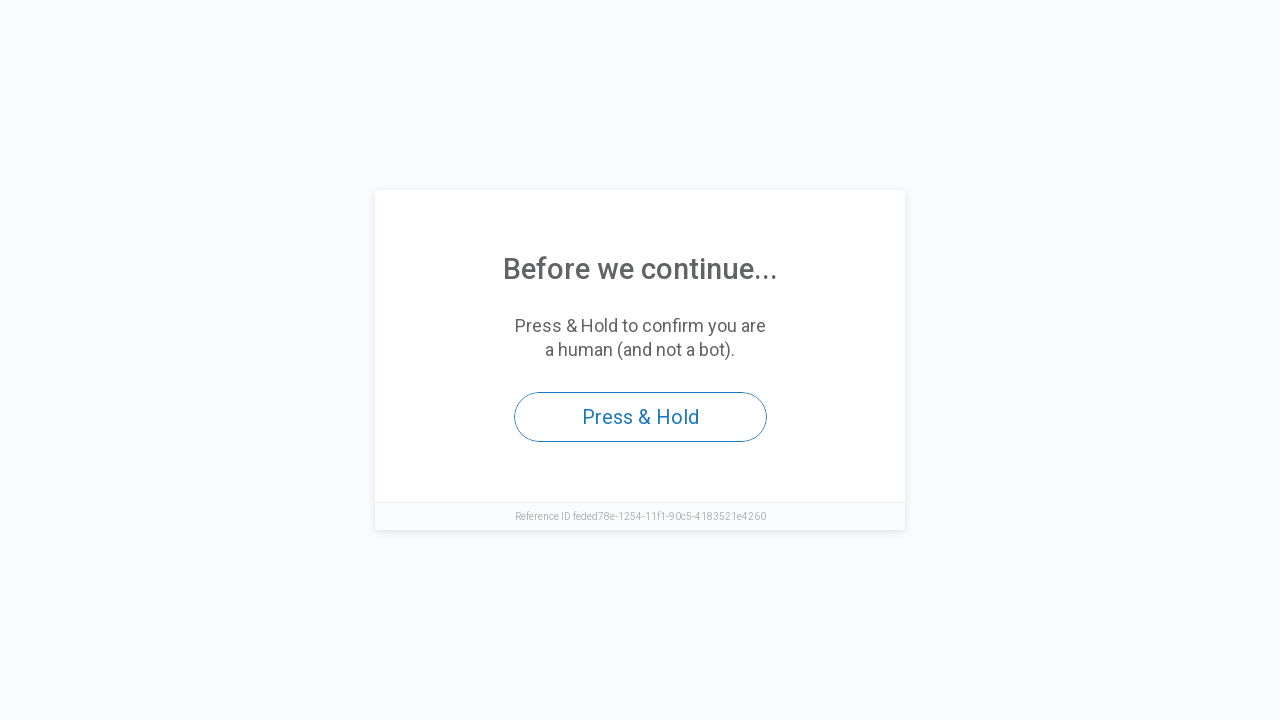

Retrieved current URL
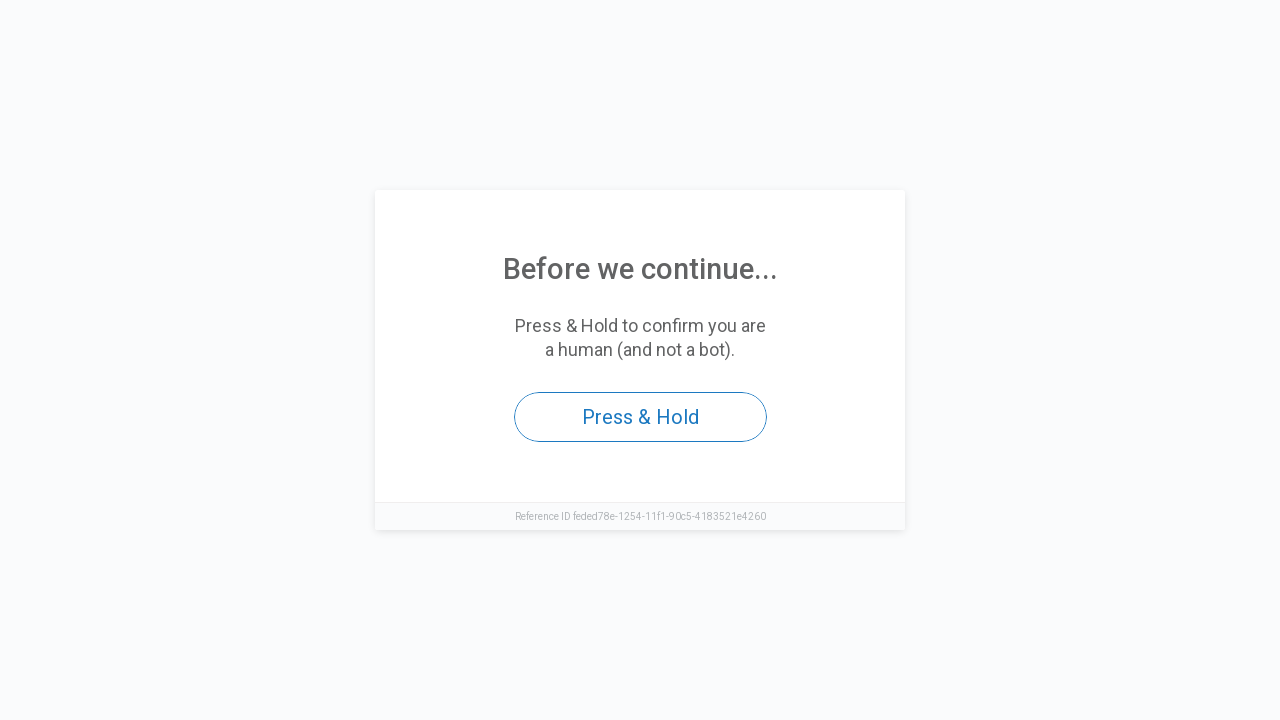

Title verification FAILED for https://wayfair.com - title 'accesstothispagehasbeendenied' not found in URL 'https://www.wayfair.com/'
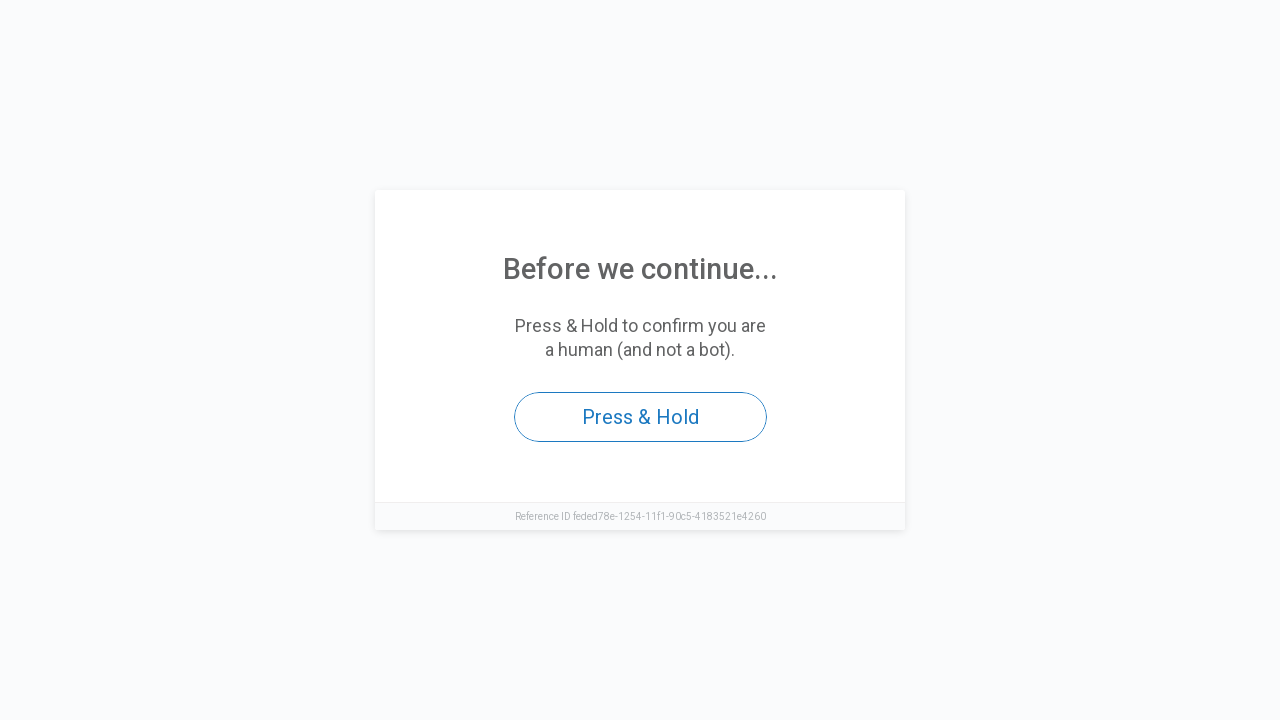

Navigated to https://www.westelm.com
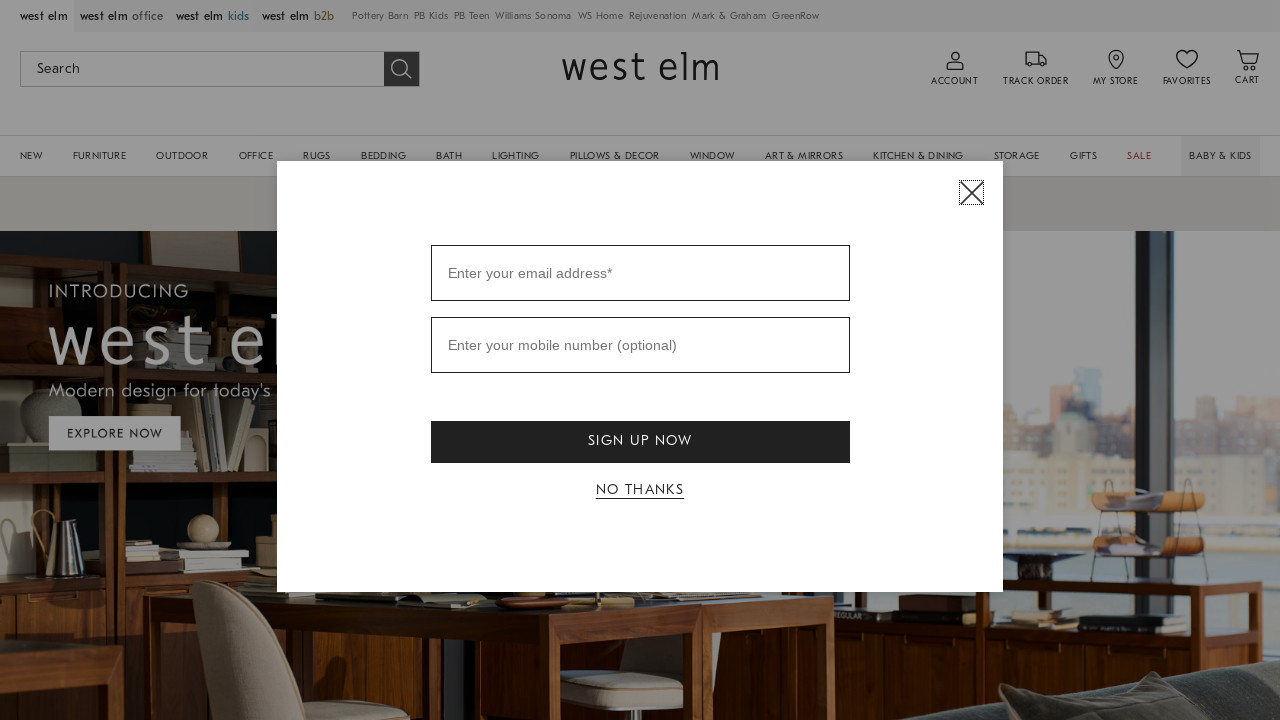

Retrieved page title from https://www.westelm.com
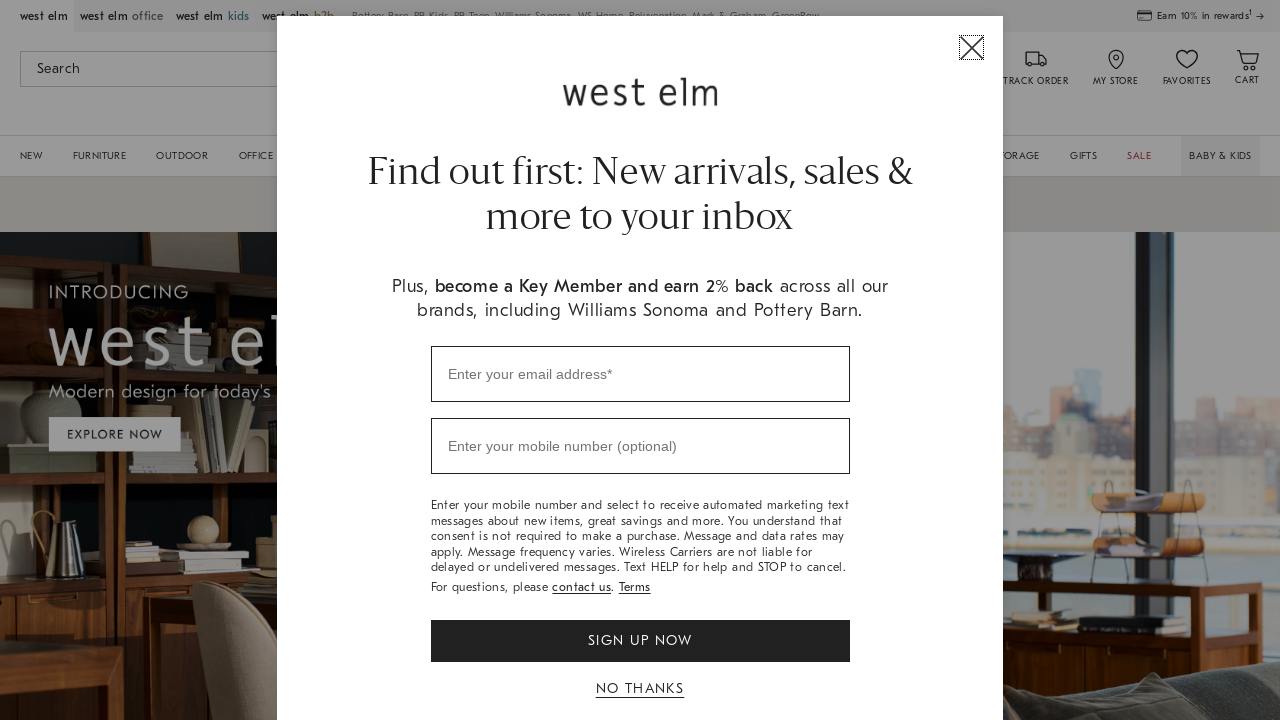

Retrieved current URL
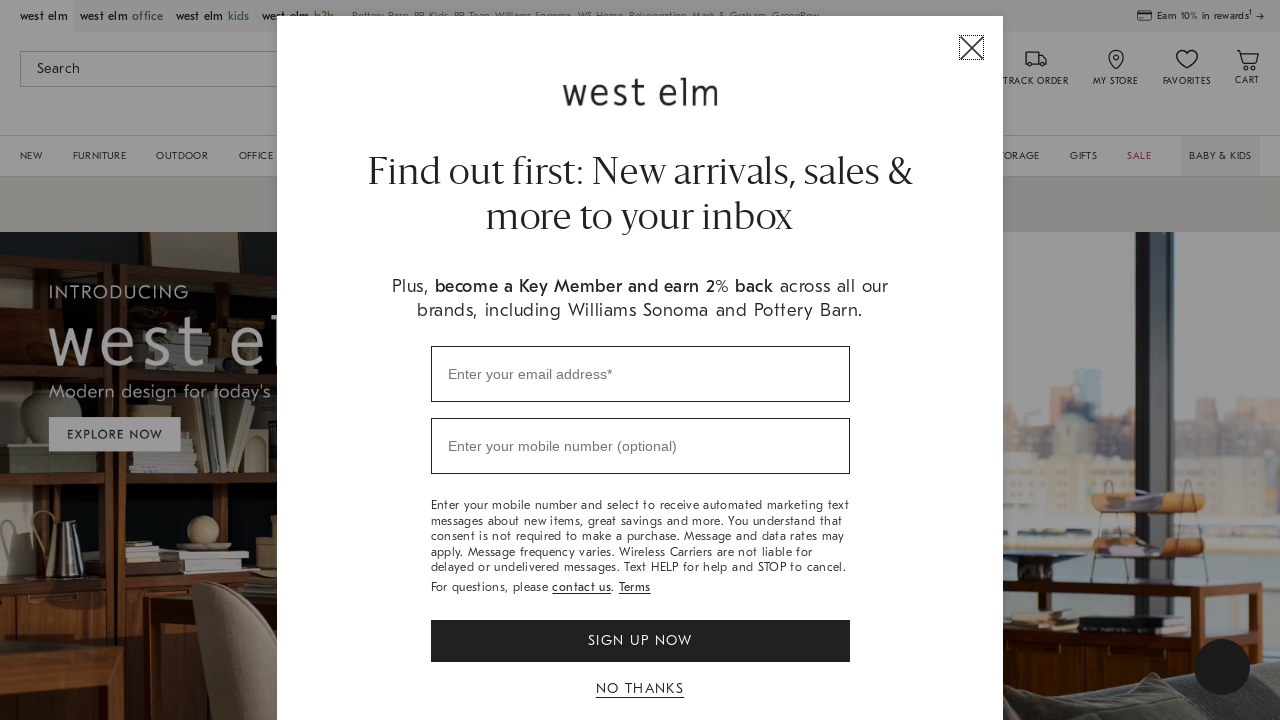

Title verification FAILED for https://www.westelm.com - title 'westelm:modernfurniture,homedecor,lighting&more' not found in URL 'https://www.westelm.com/'
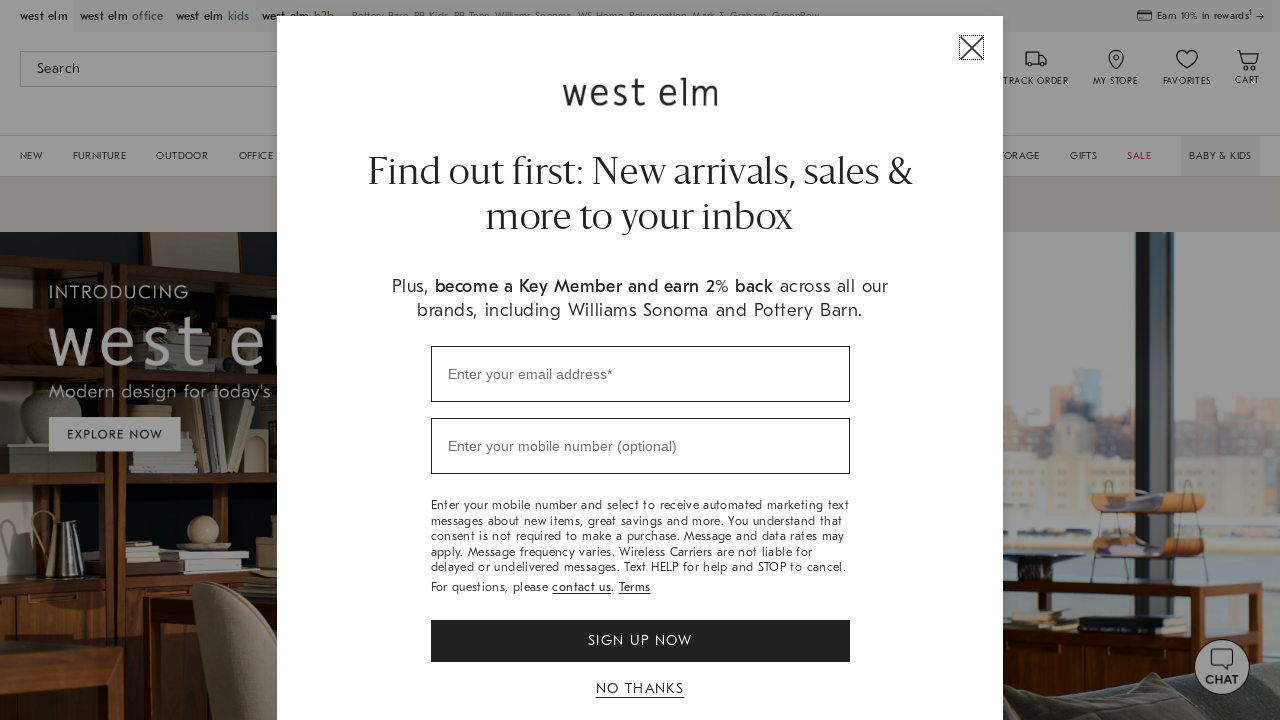

Navigated to https://walmart.com
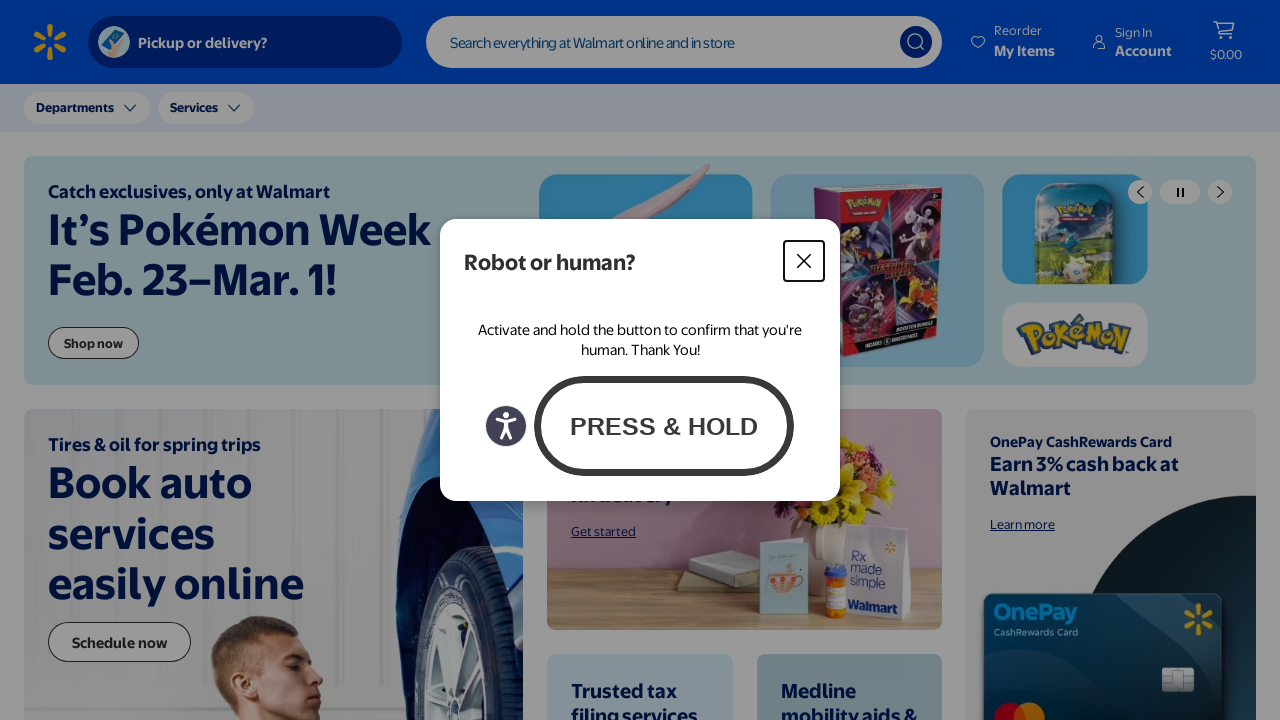

Retrieved page title from https://walmart.com
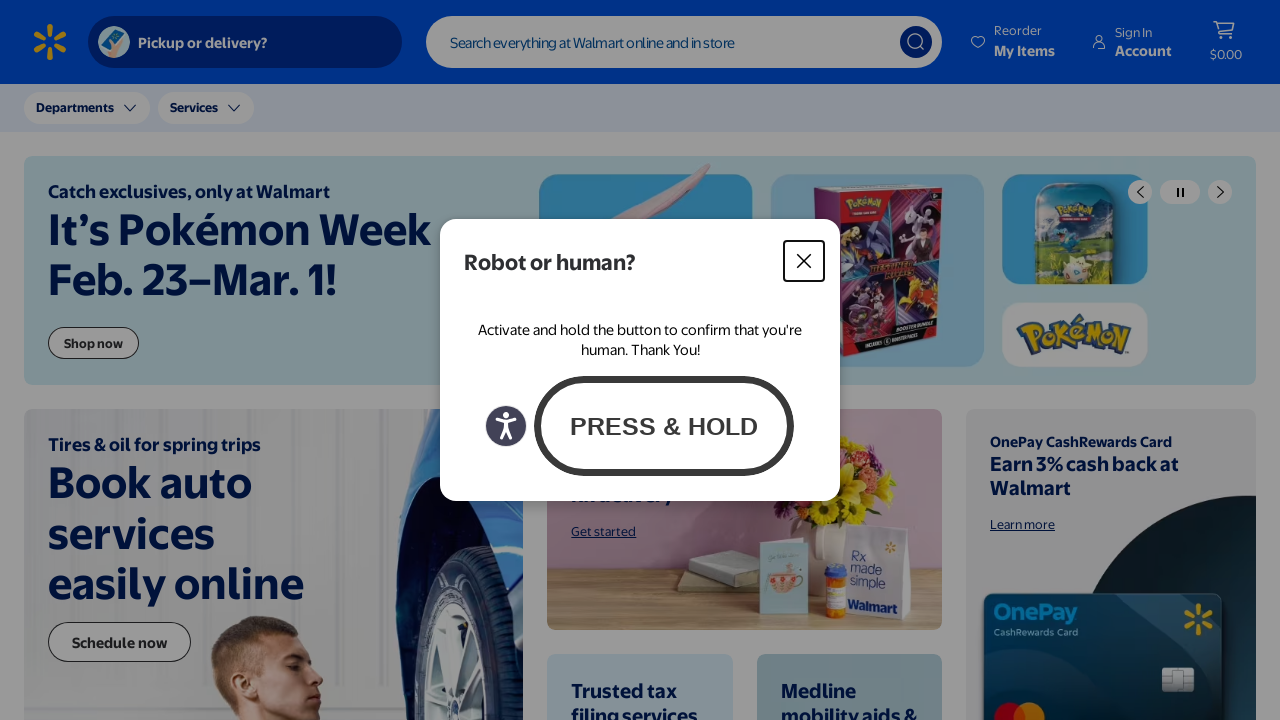

Retrieved current URL
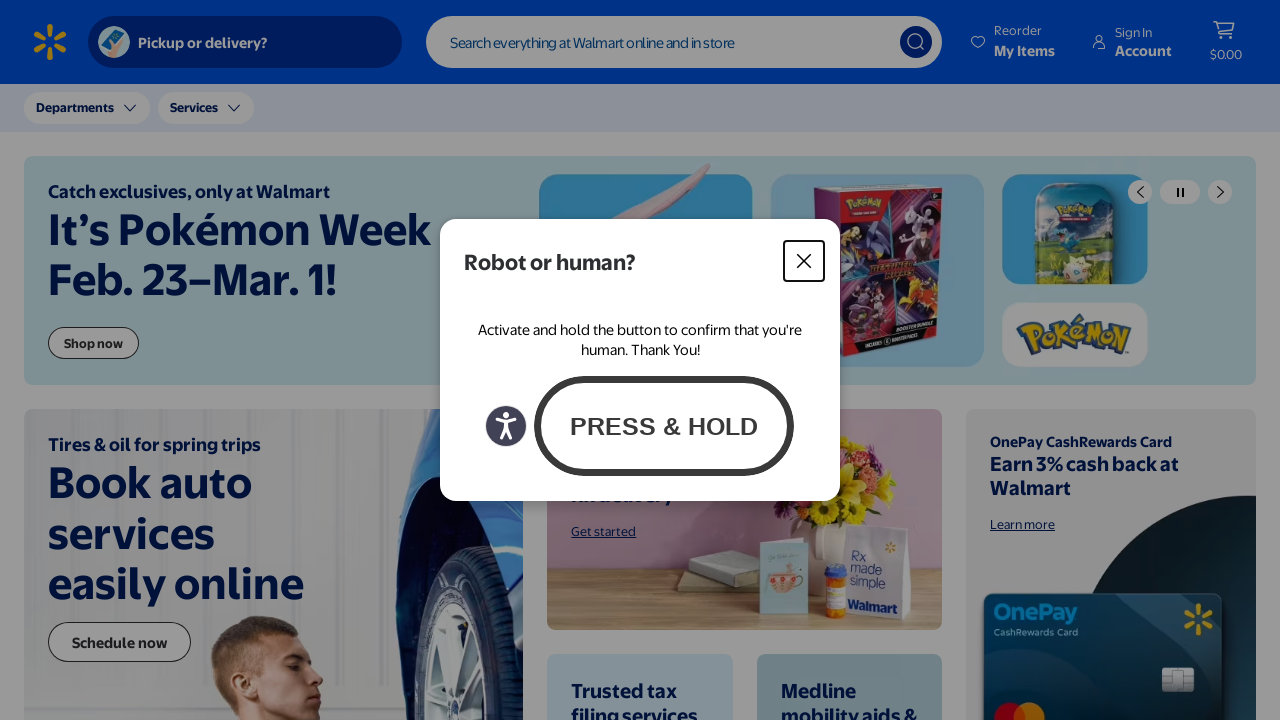

Title verification FAILED for https://walmart.com - title 'walmart|savemoney.livebetter.' not found in URL 'https://www.walmart.com/'
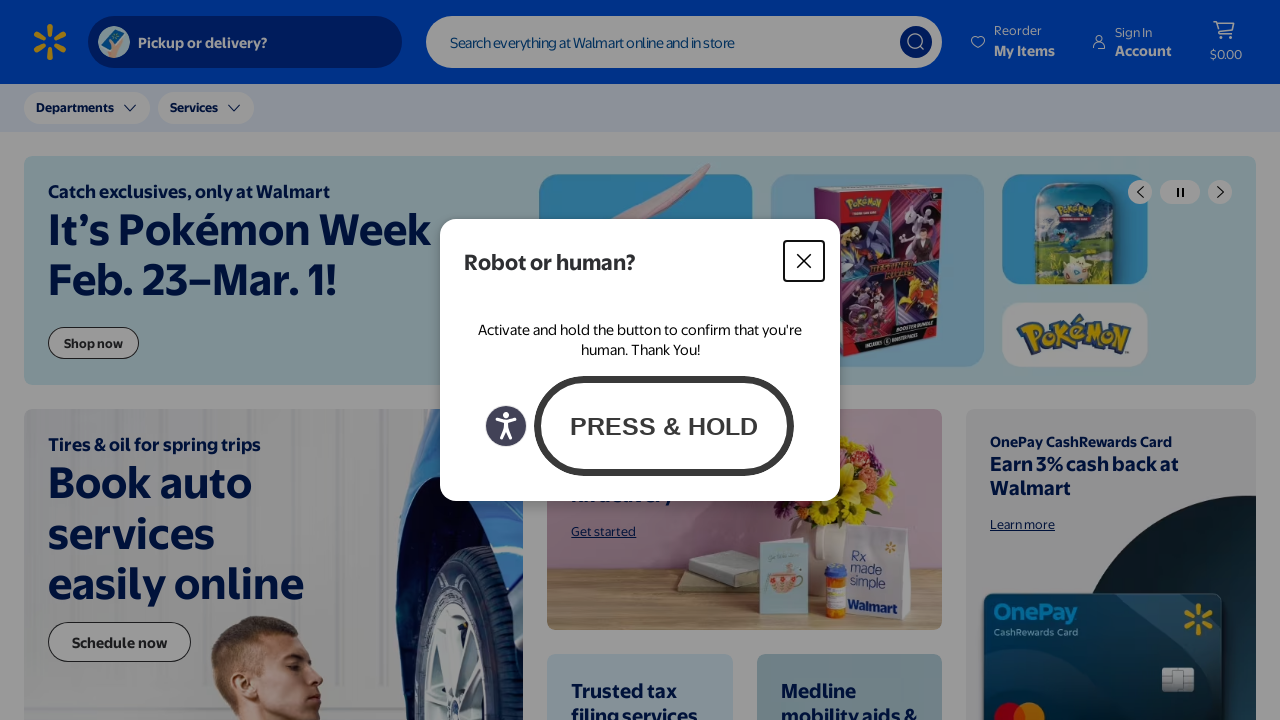

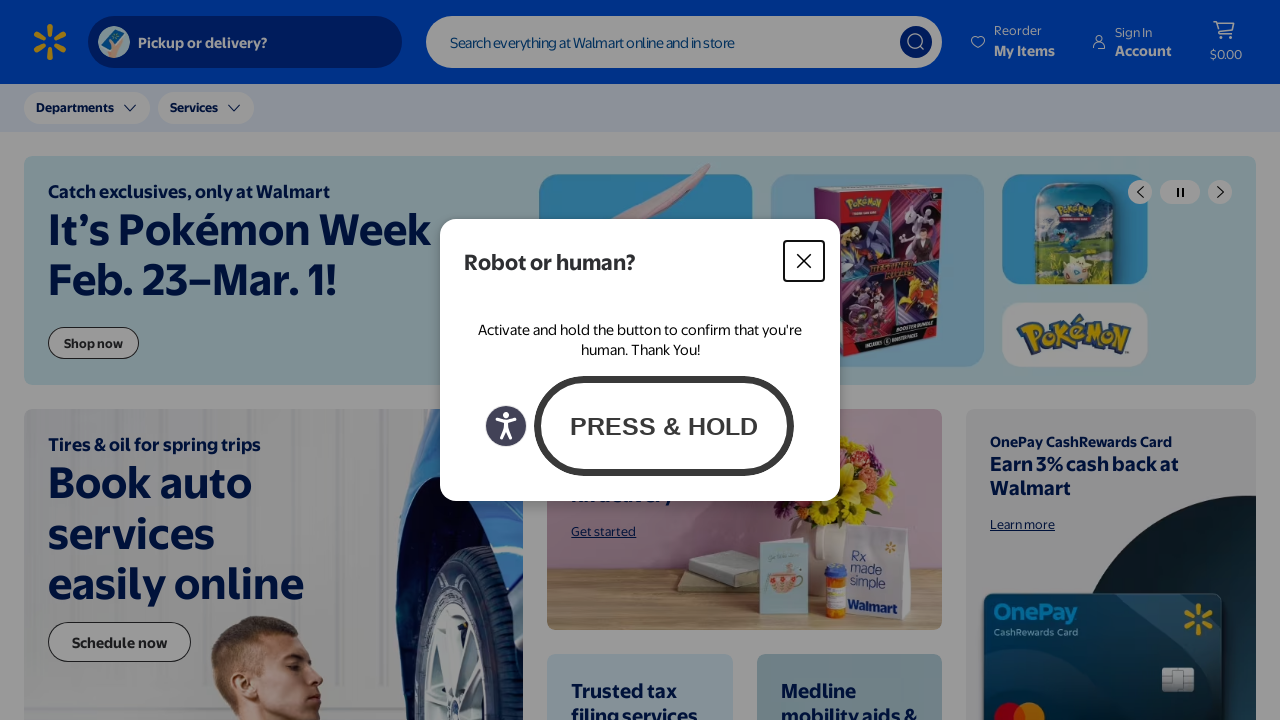